Tests form filling functionality by entering and clearing text in form fields

Starting URL: http://httpbin.org/forms/post

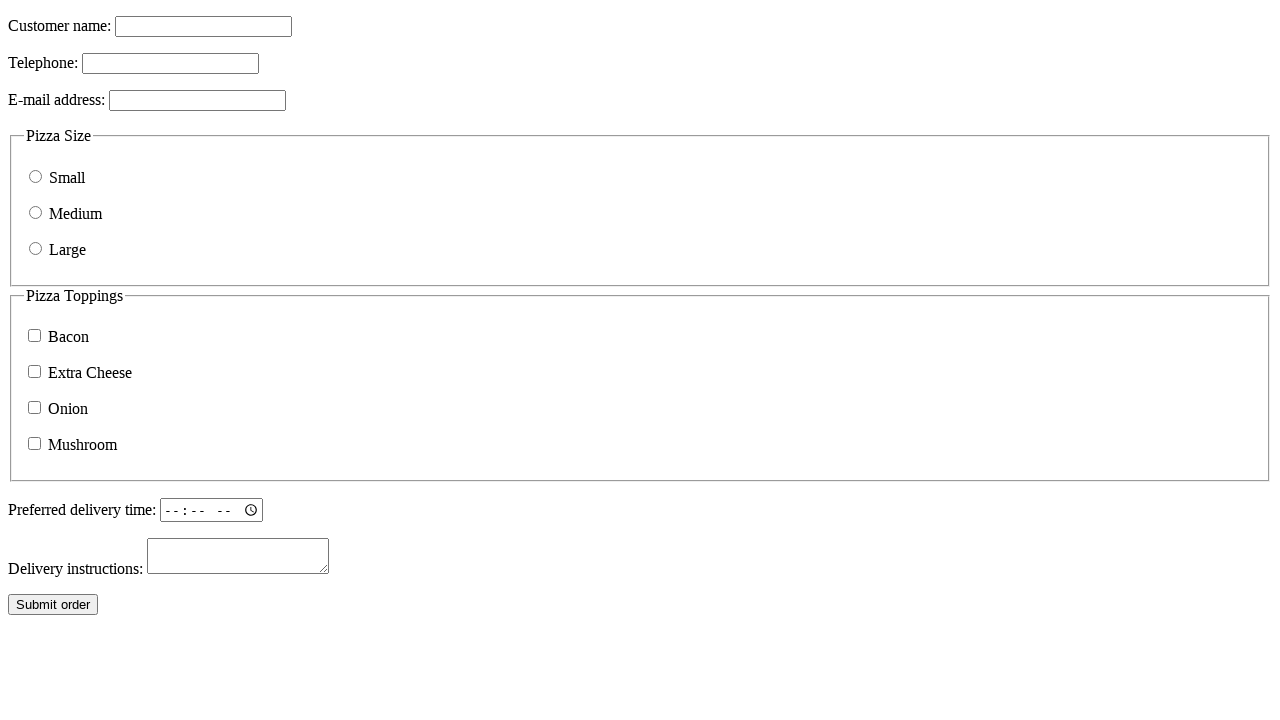

Filled customer name field with 'yo' on [name=custname]
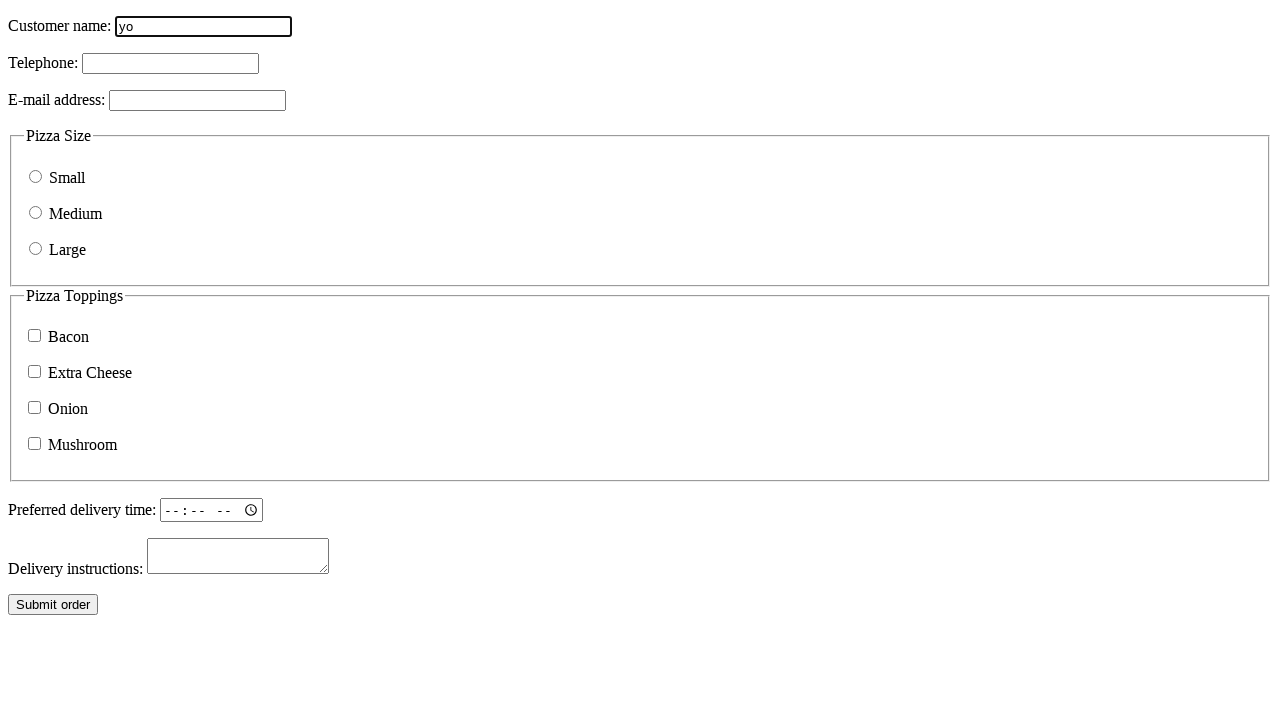

Cleared customer name field by filling with empty string on [name=custname]
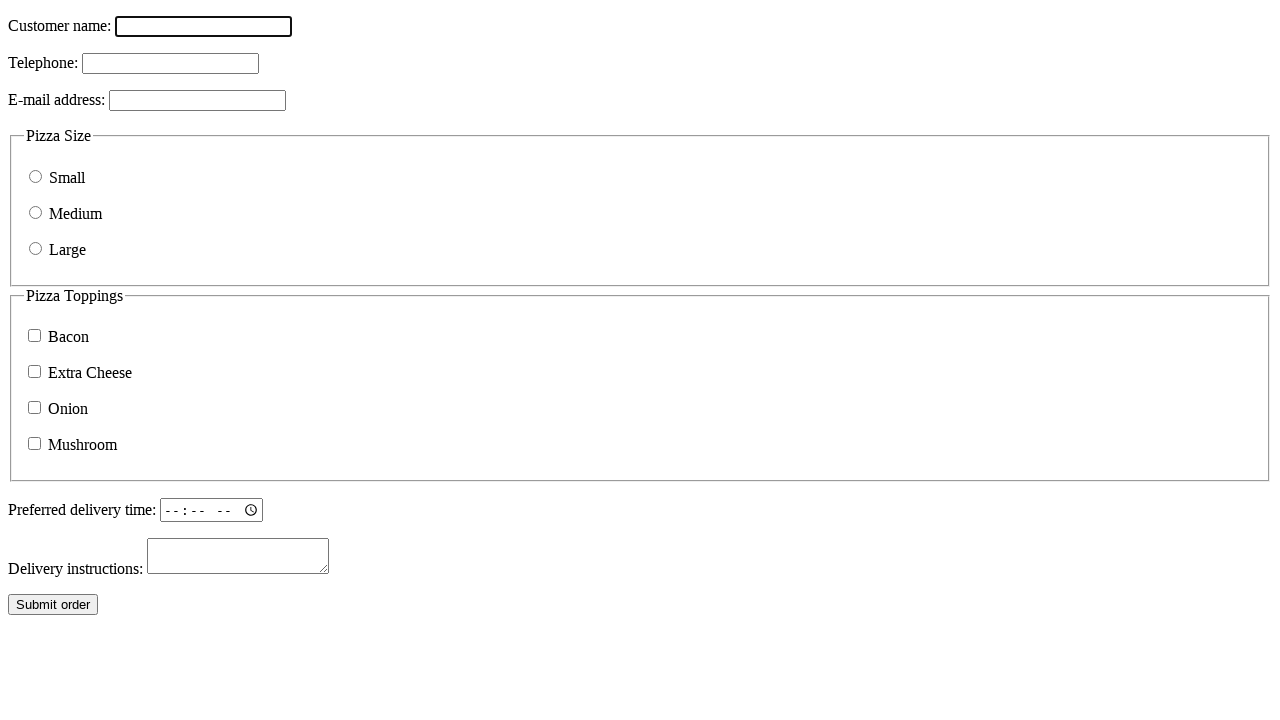

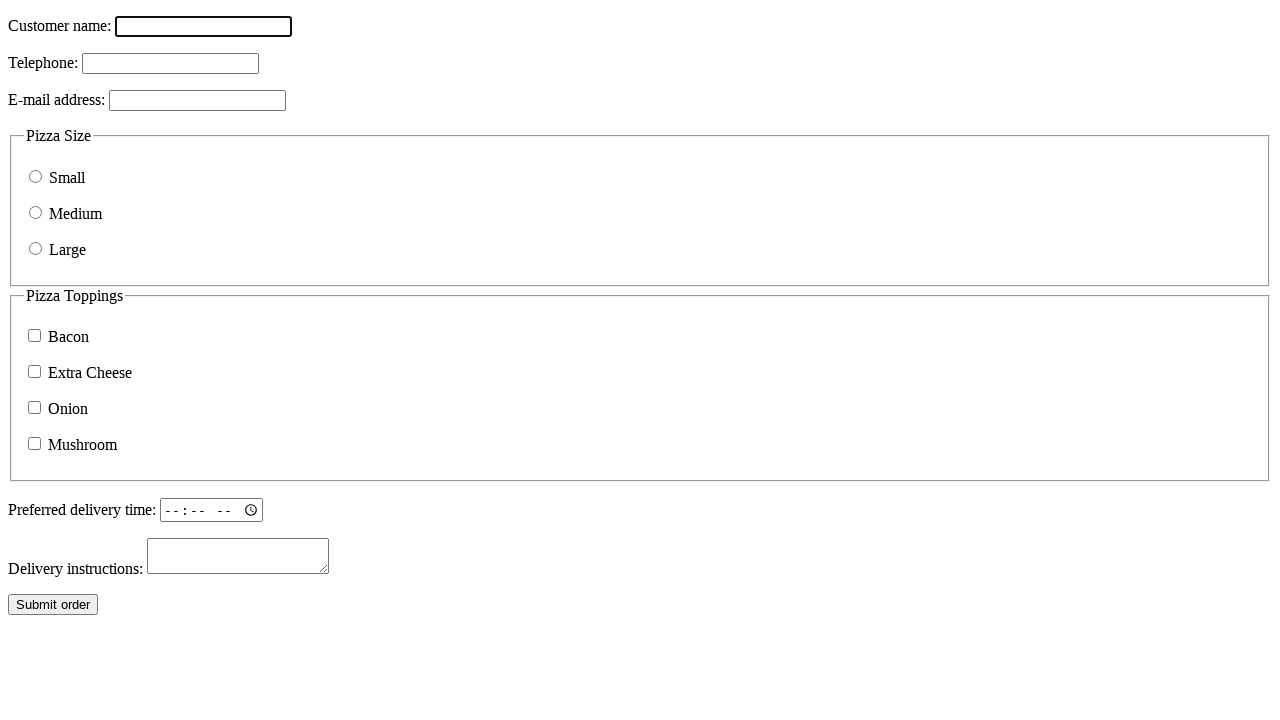